Navigates to W3Schools HTML tables page and verifies that the contact name for "Alfreds Futterkiste" company is "Maria Anders"

Starting URL: https://www.w3schools.com/html/html_tables.asp

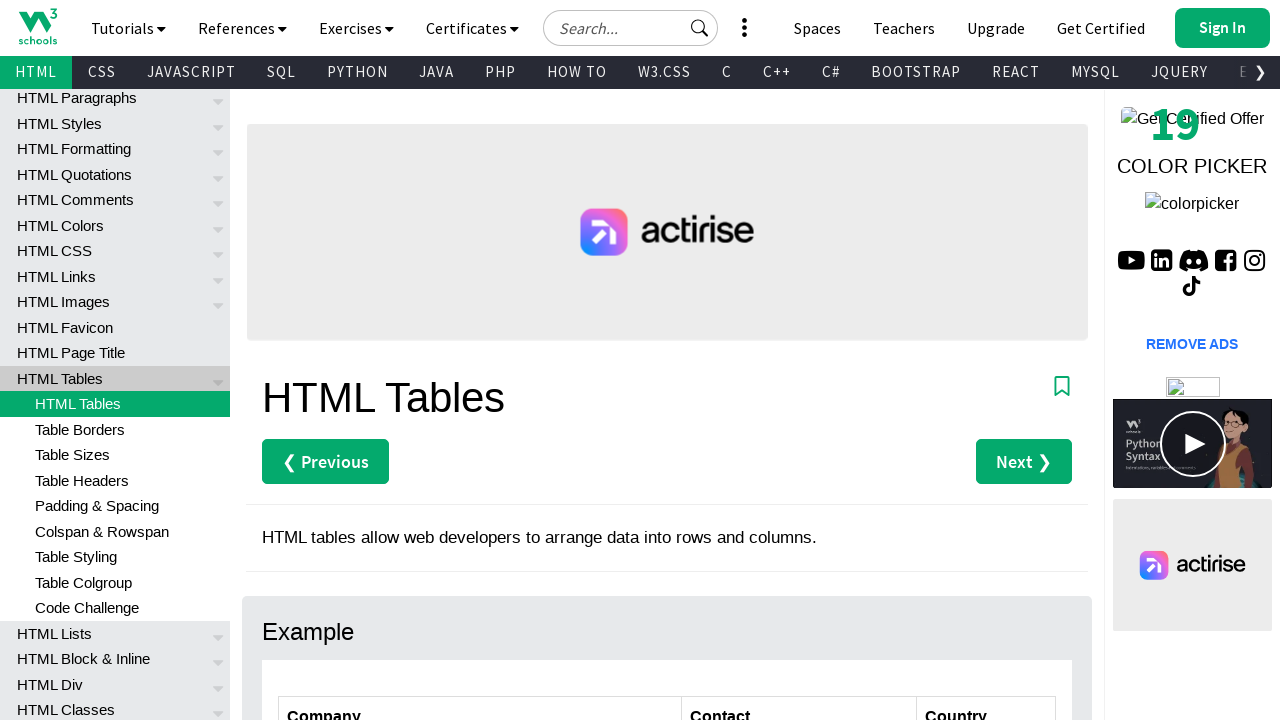

Navigated to W3Schools HTML tables page
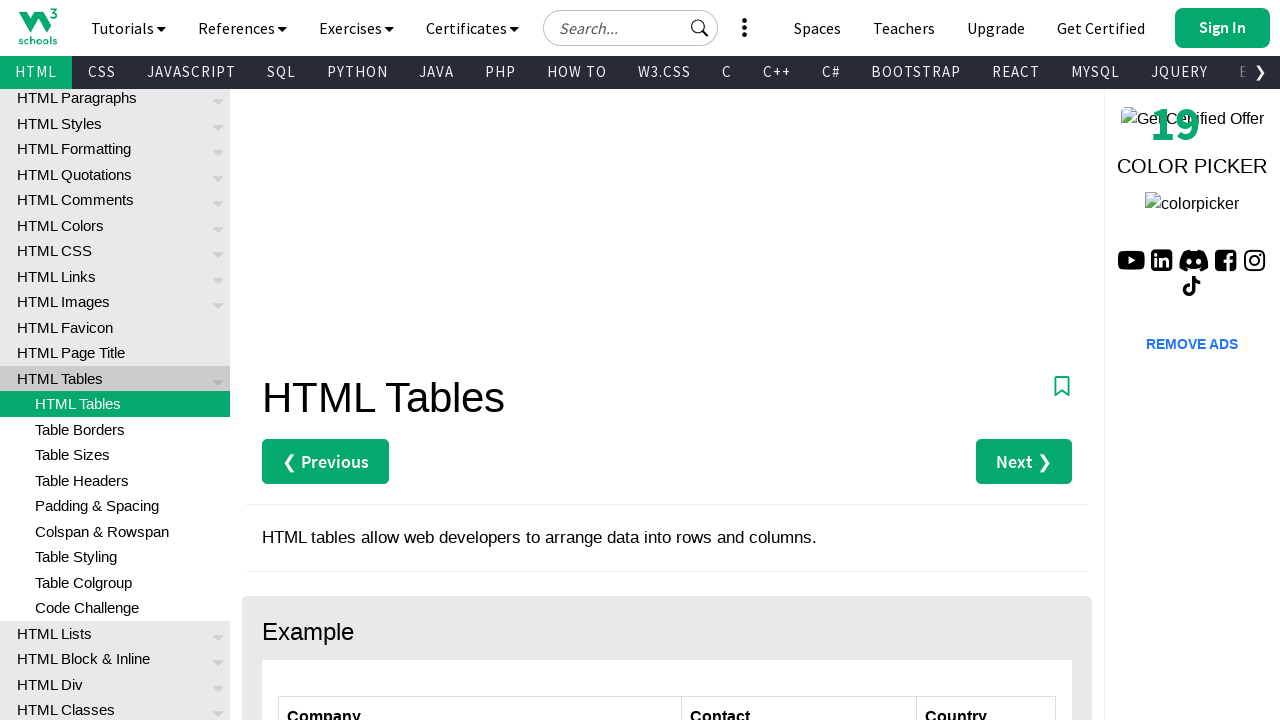

Located contact name element for 'Alfreds Futterkiste' company
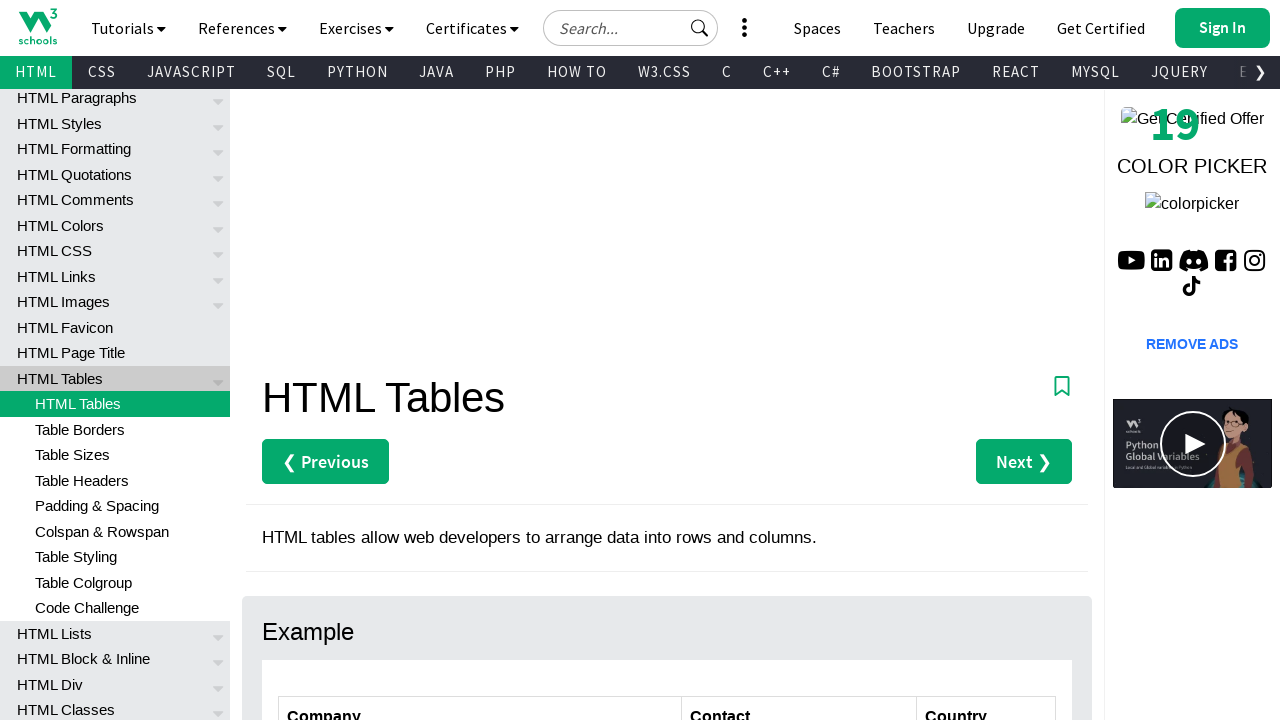

Verified that contact name for 'Alfreds Futterkiste' is 'Maria Anders'
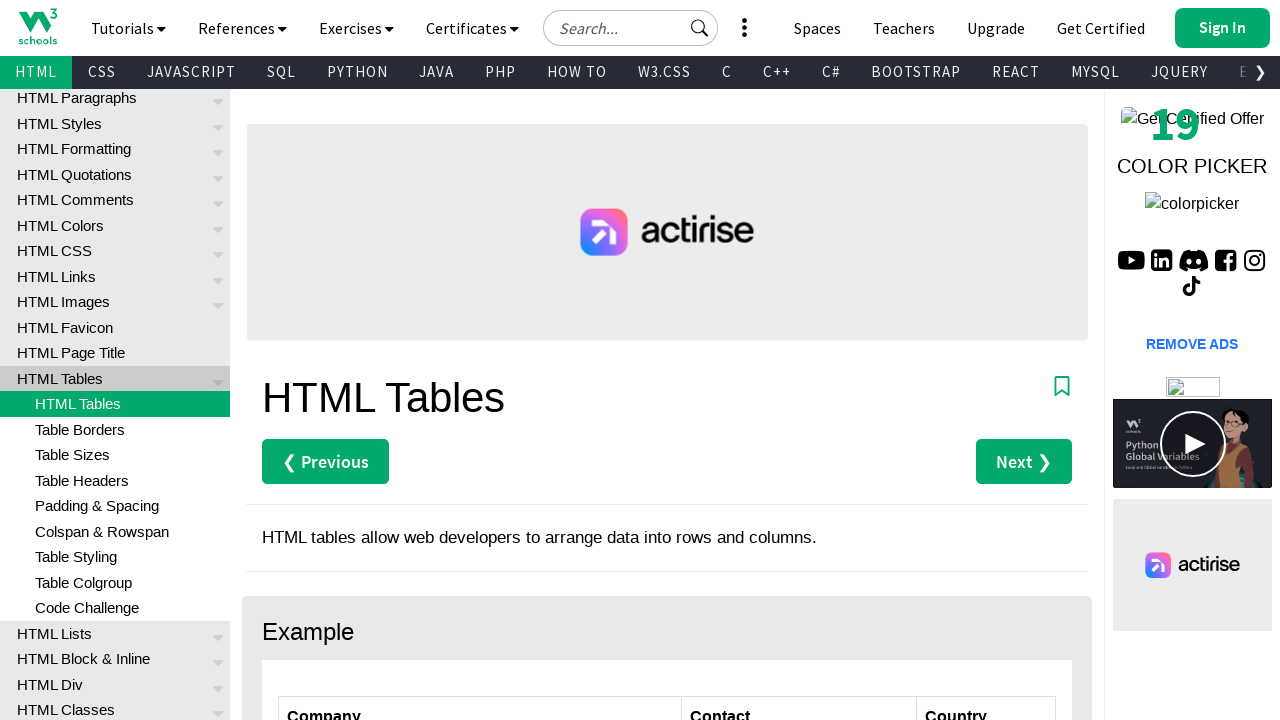

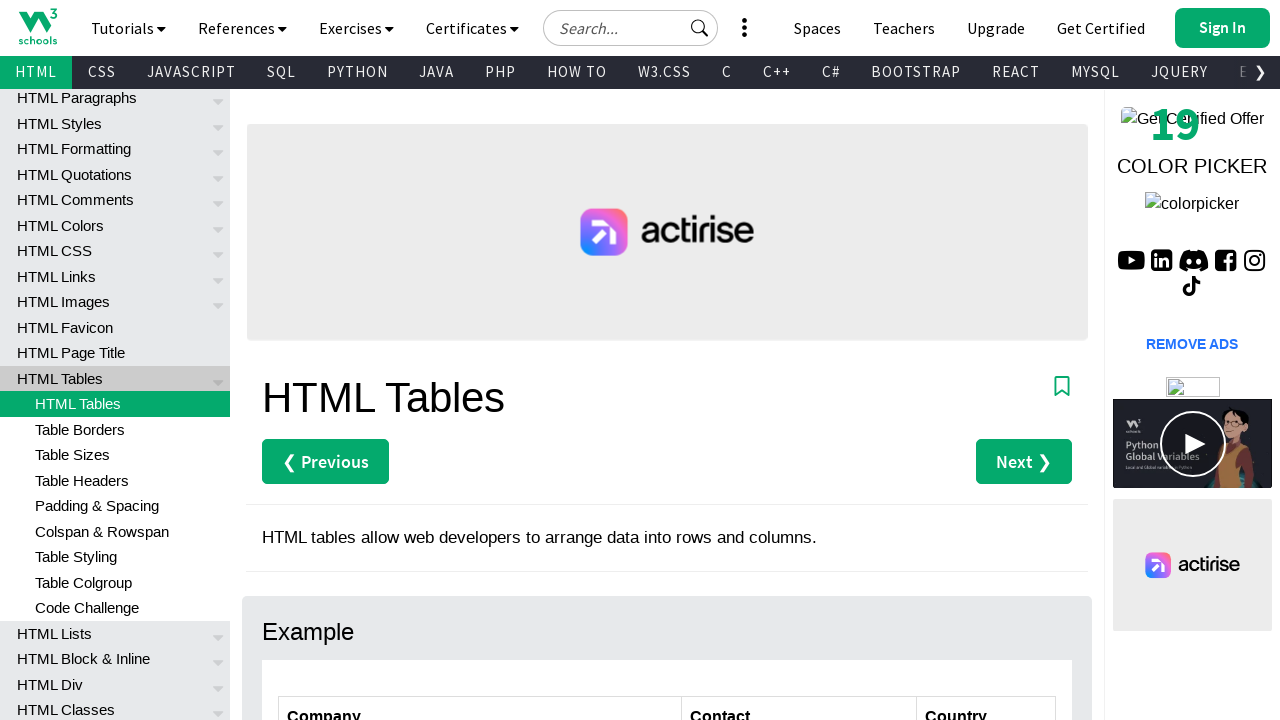